Tests keyboard key press functionality by sending Space and Left Arrow keys to an input element and verifying the result text displays the correct key pressed.

Starting URL: http://the-internet.herokuapp.com/key_presses

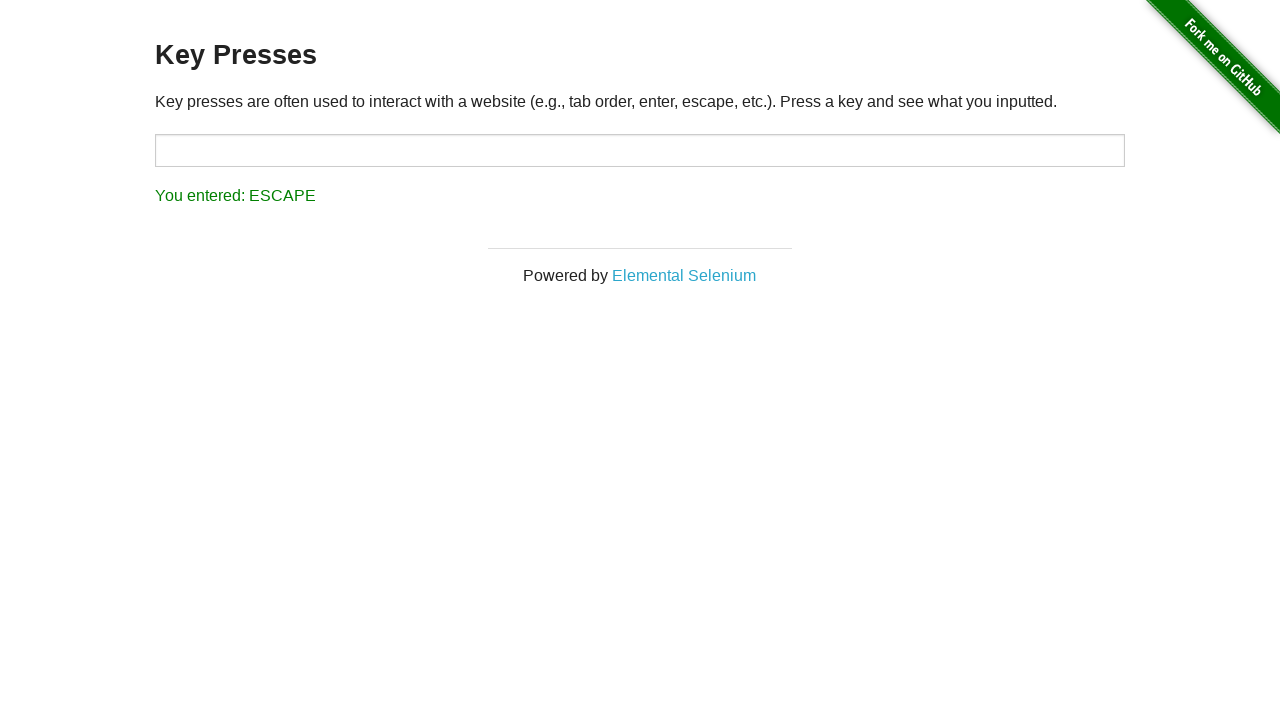

Pressed Space key on target element on #target
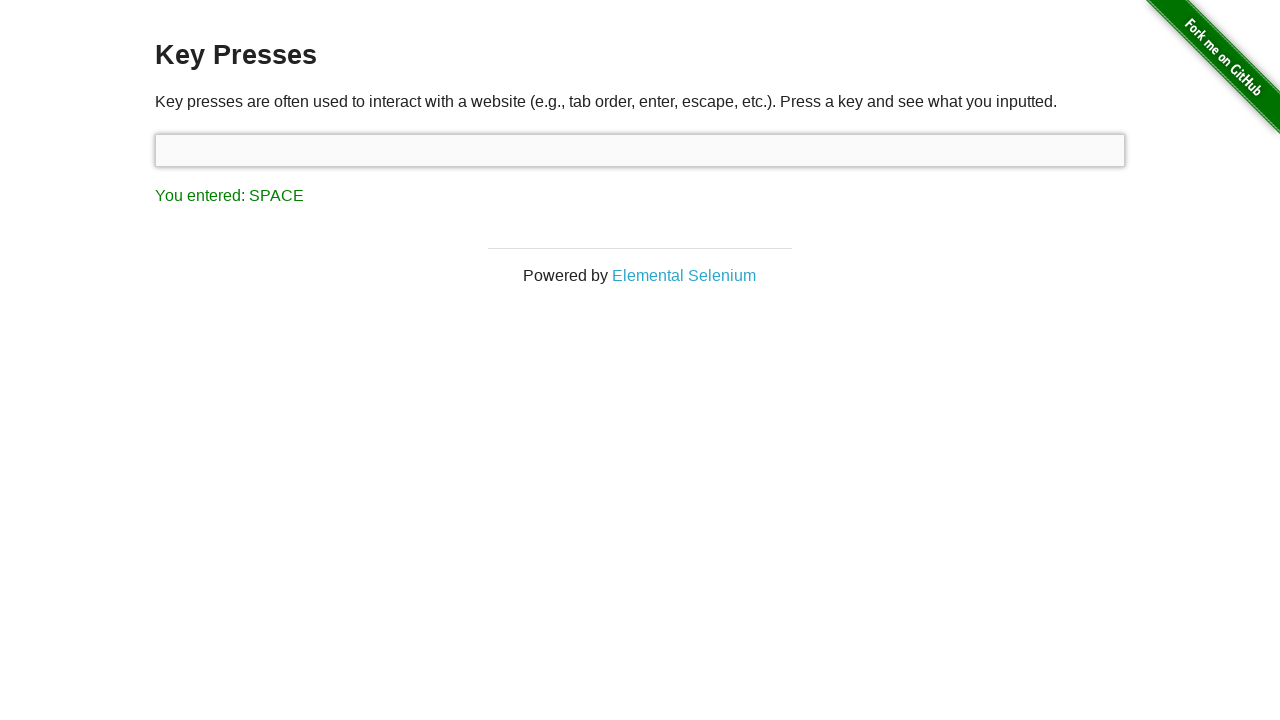

Verified result text displays 'You entered: SPACE'
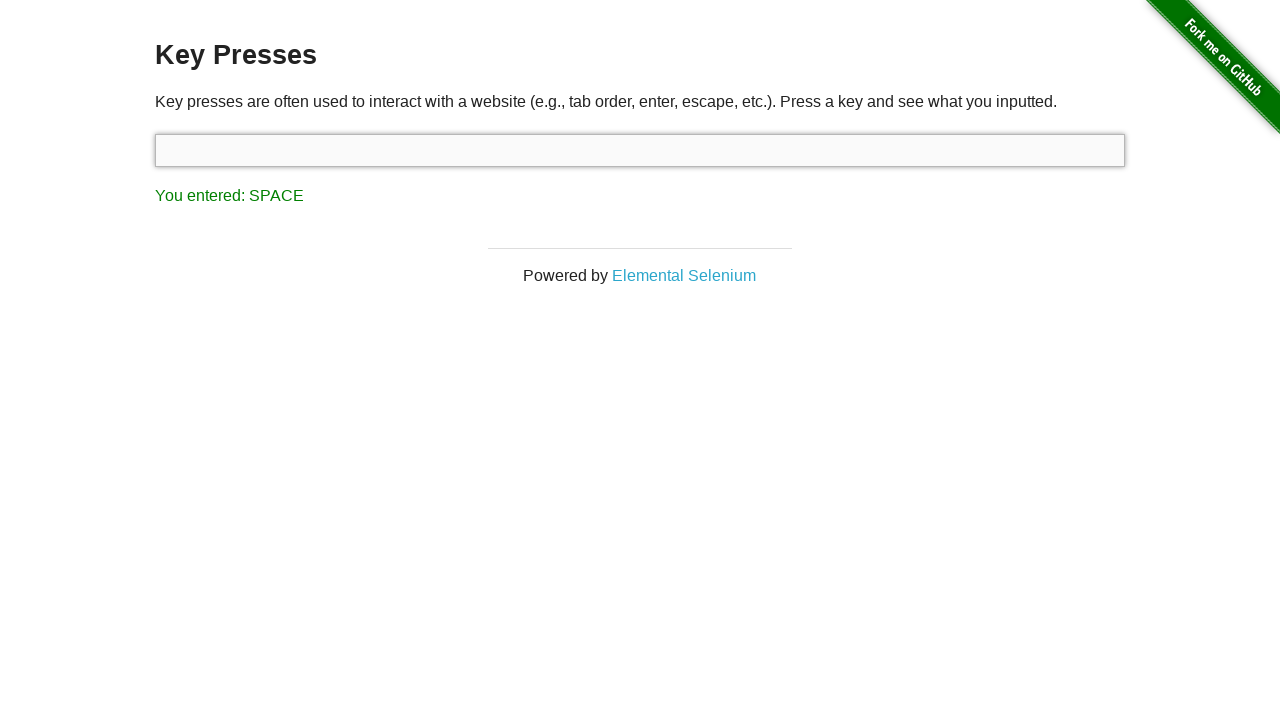

Pressed Left Arrow key on target element on #target
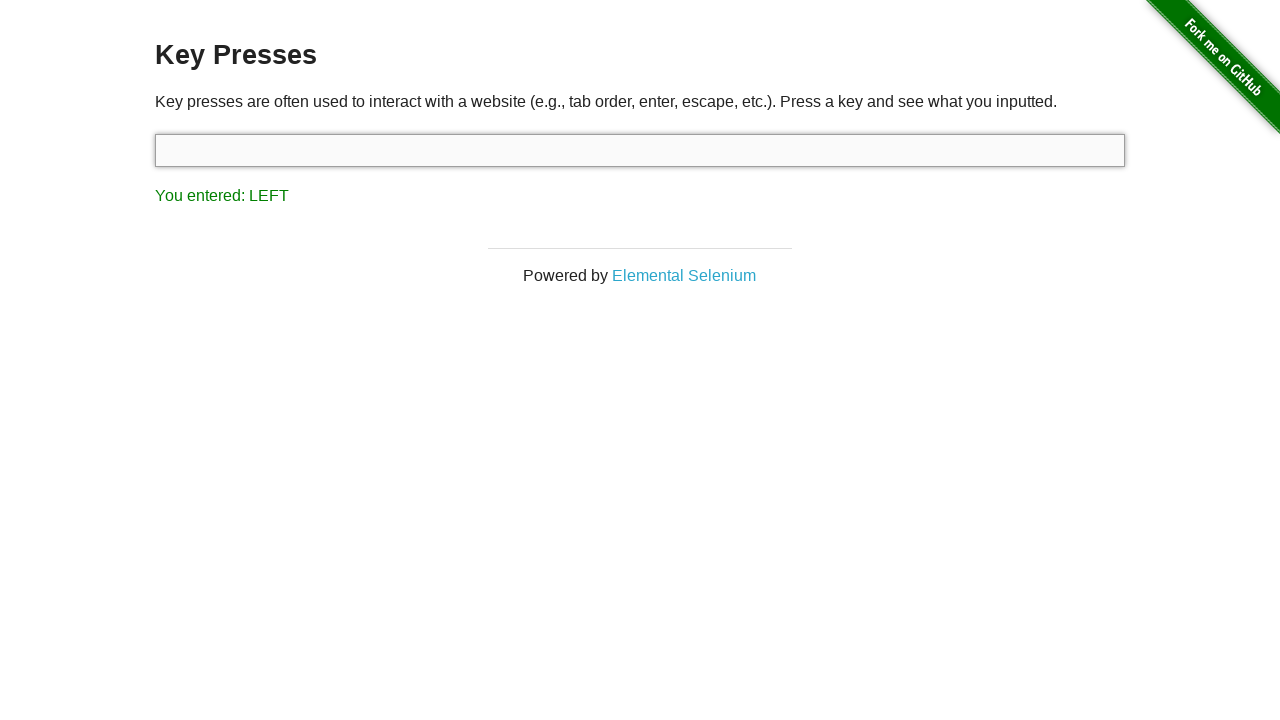

Verified result text displays 'You entered: LEFT'
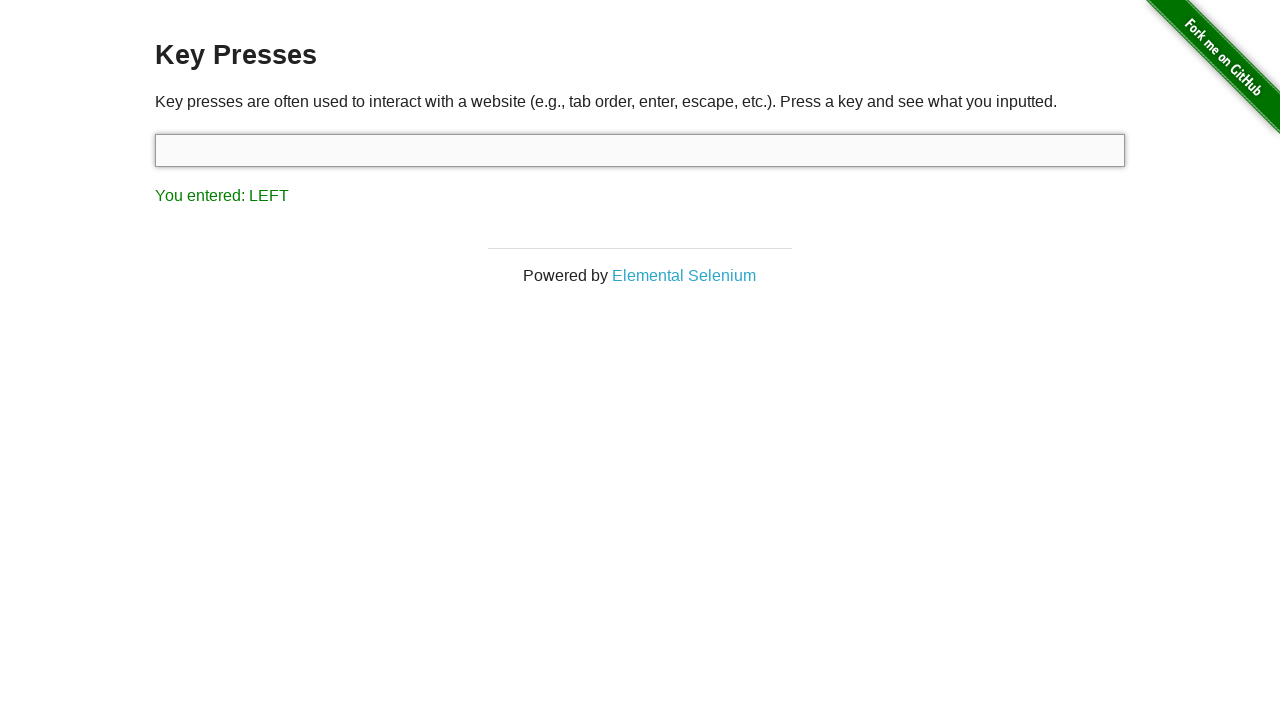

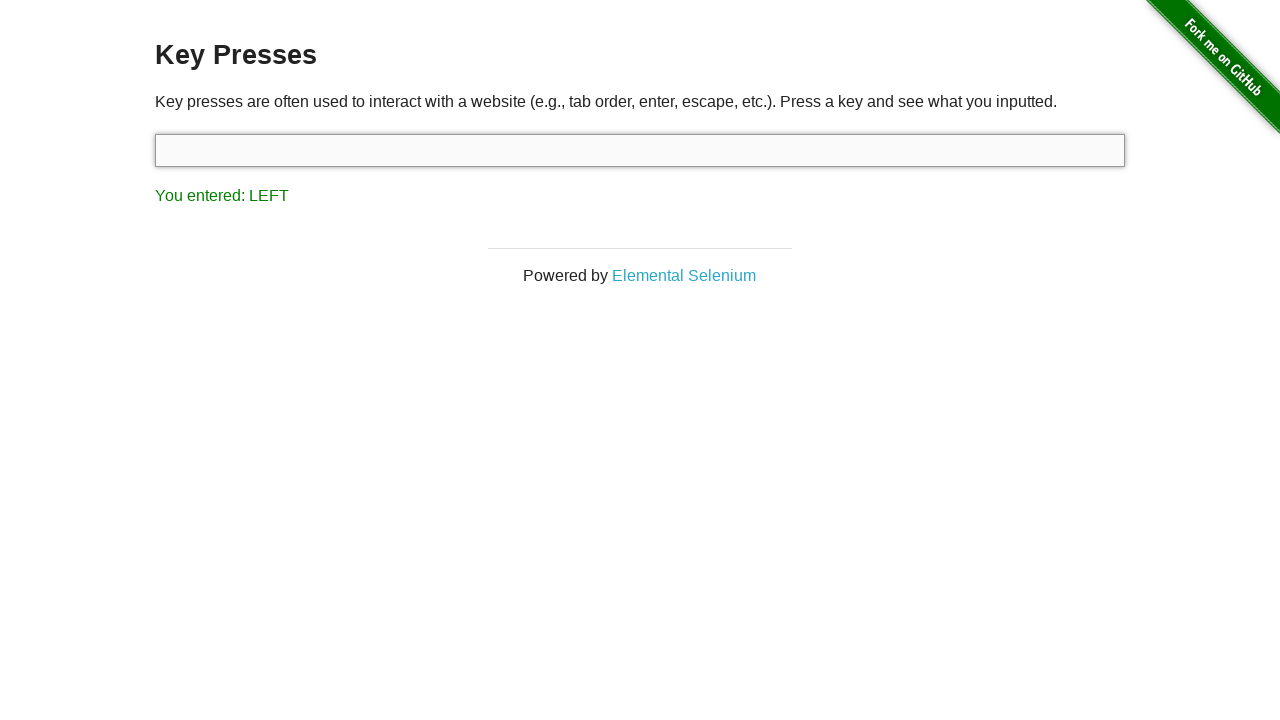